Tests the date picker functionality on RedBus website by clicking on the date selection box

Starting URL: https://www.redbus.com/

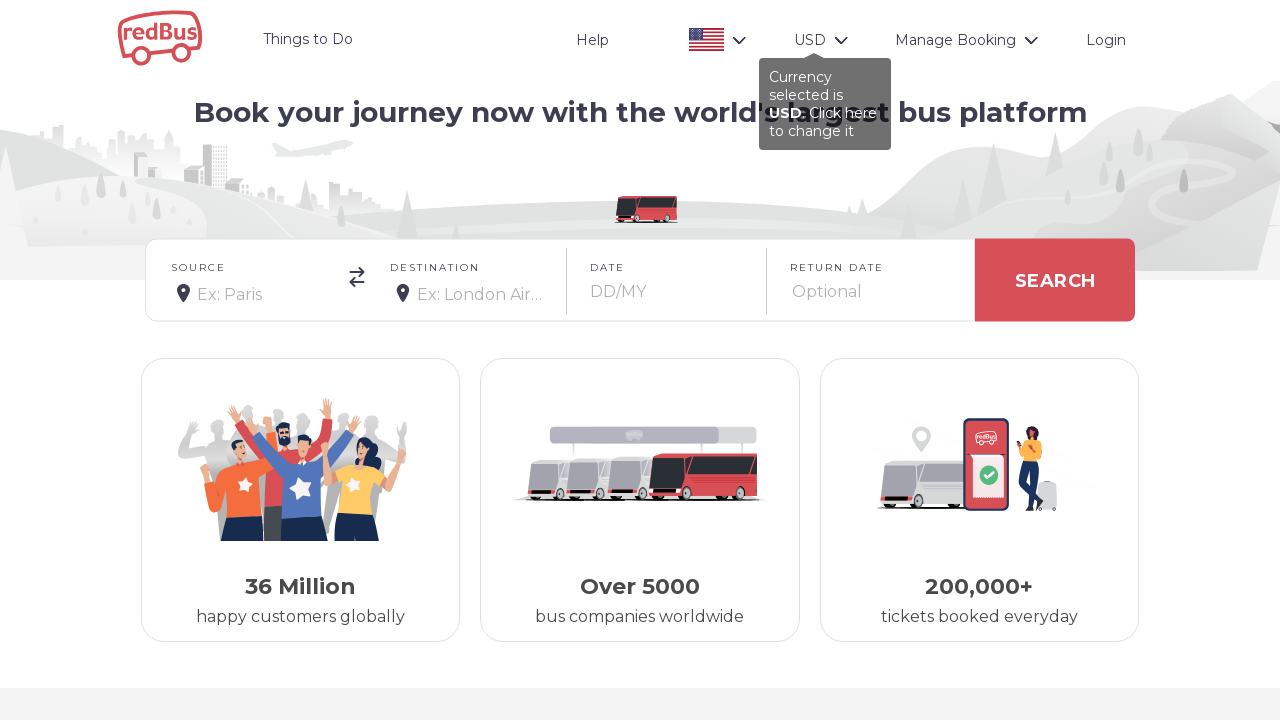

Clicked on the date selection box to open the date picker on RedBus website at (667, 280) on #date-box
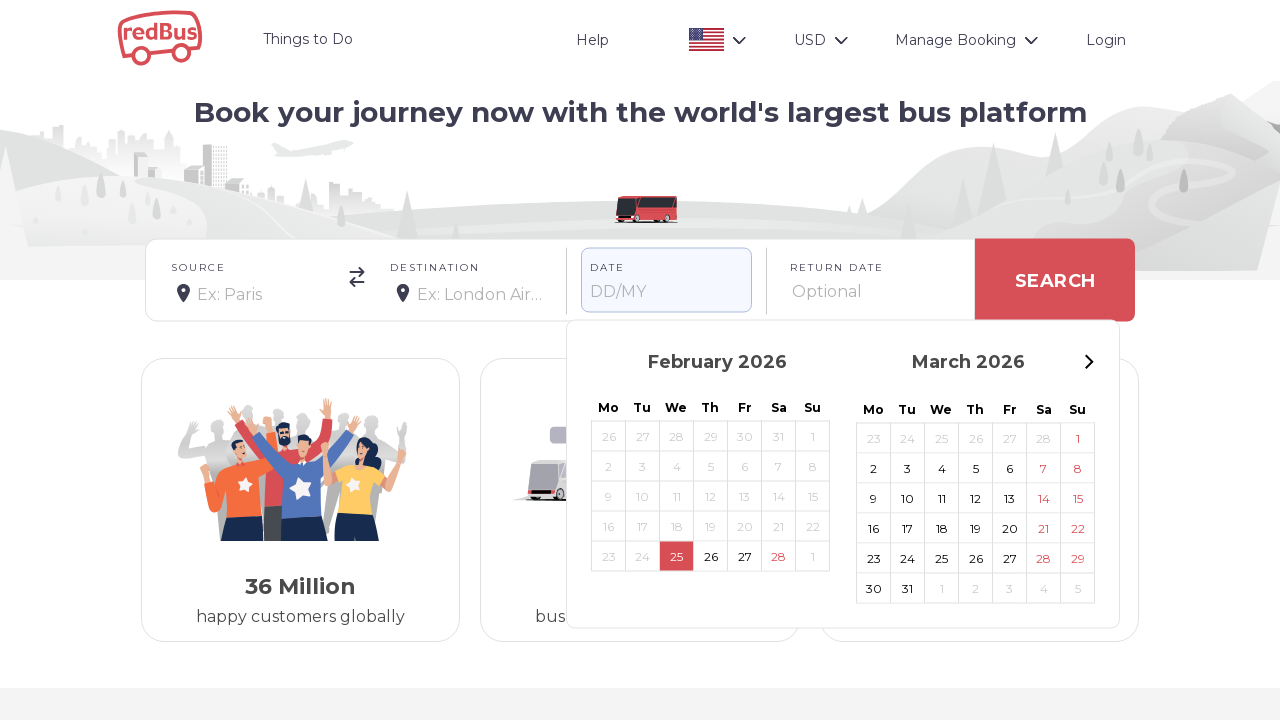

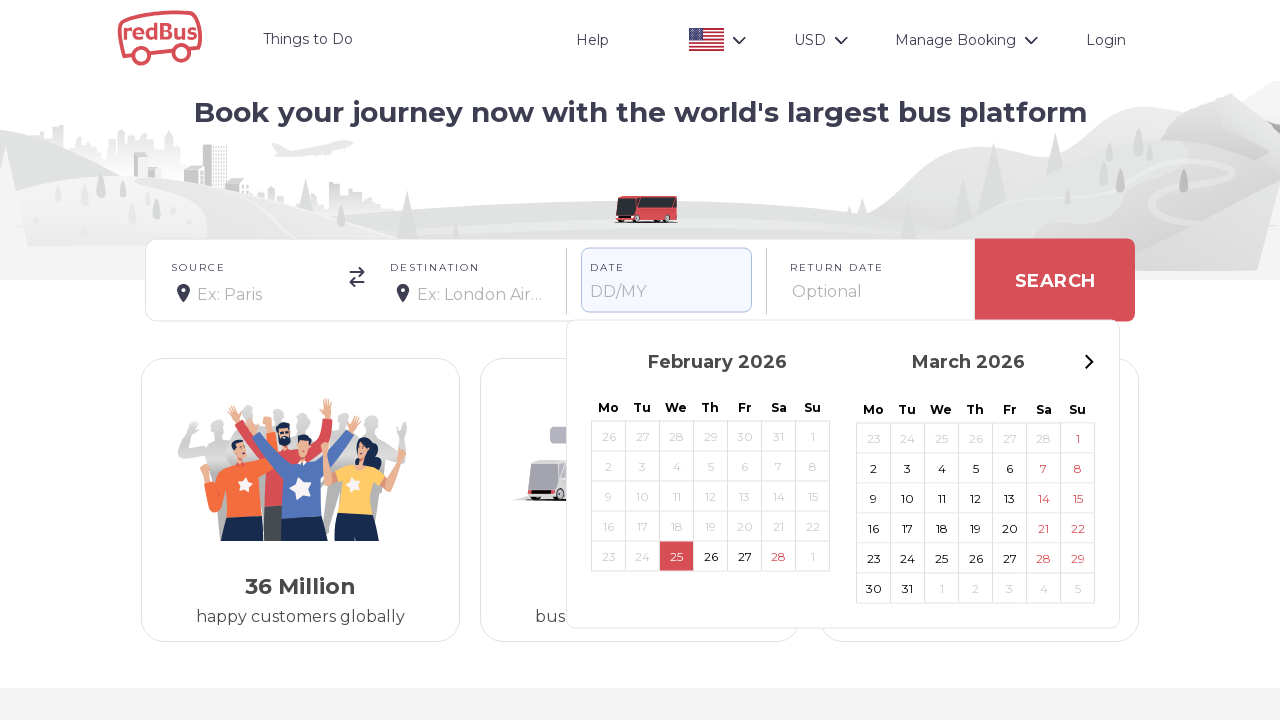